Tests the right-click functionality by right-clicking a button and verifying the right click message appears

Starting URL: https://demoqa.com/elements

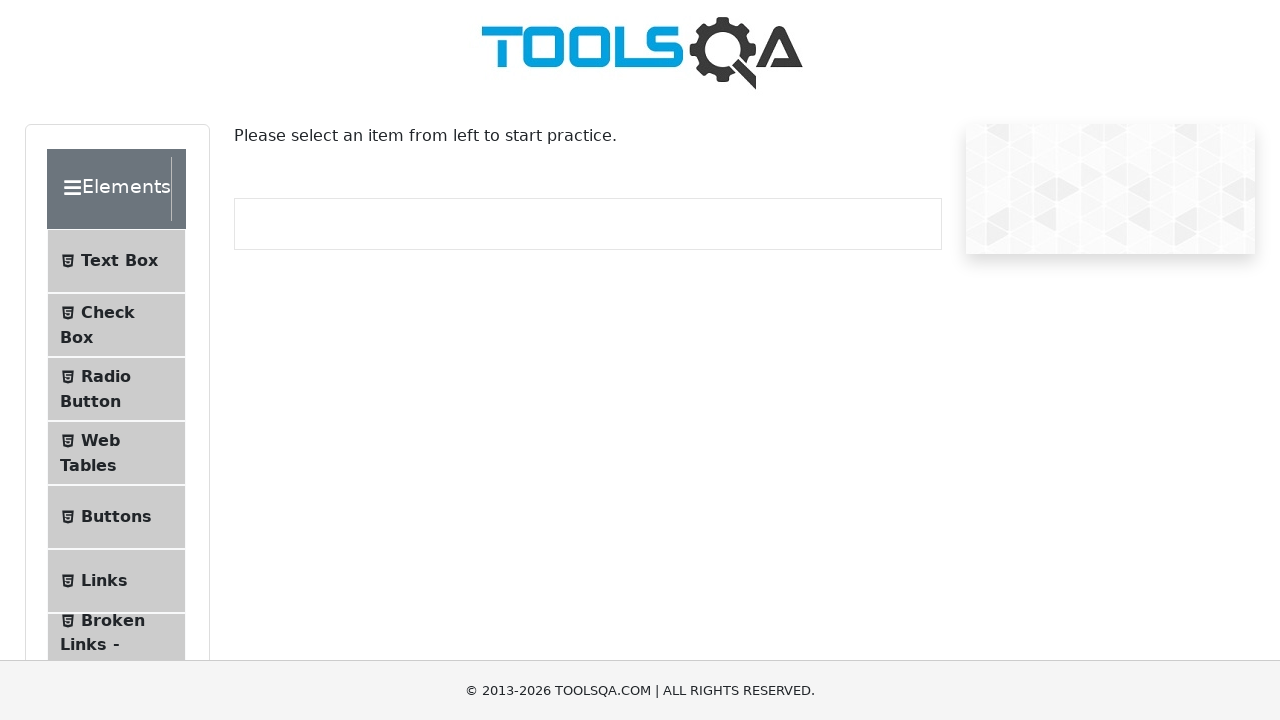

Clicked Buttons menu item at (116, 517) on li:has-text('Buttons')
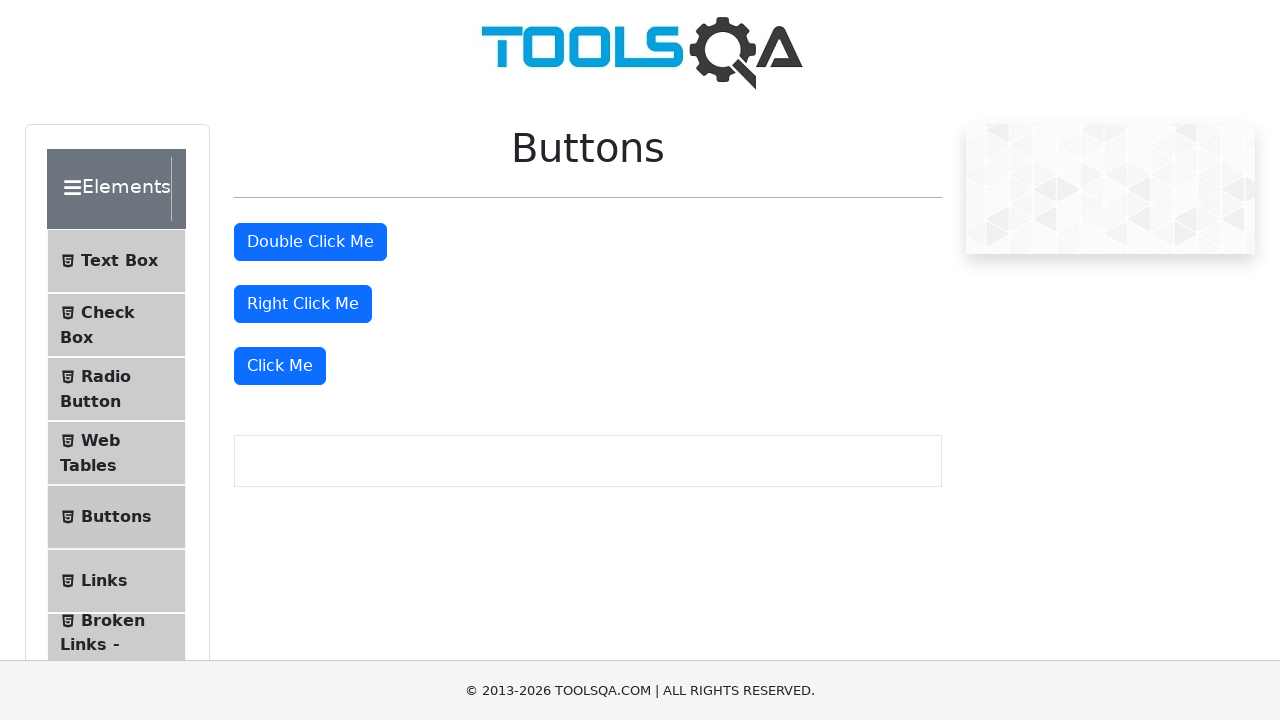

Buttons page loaded successfully
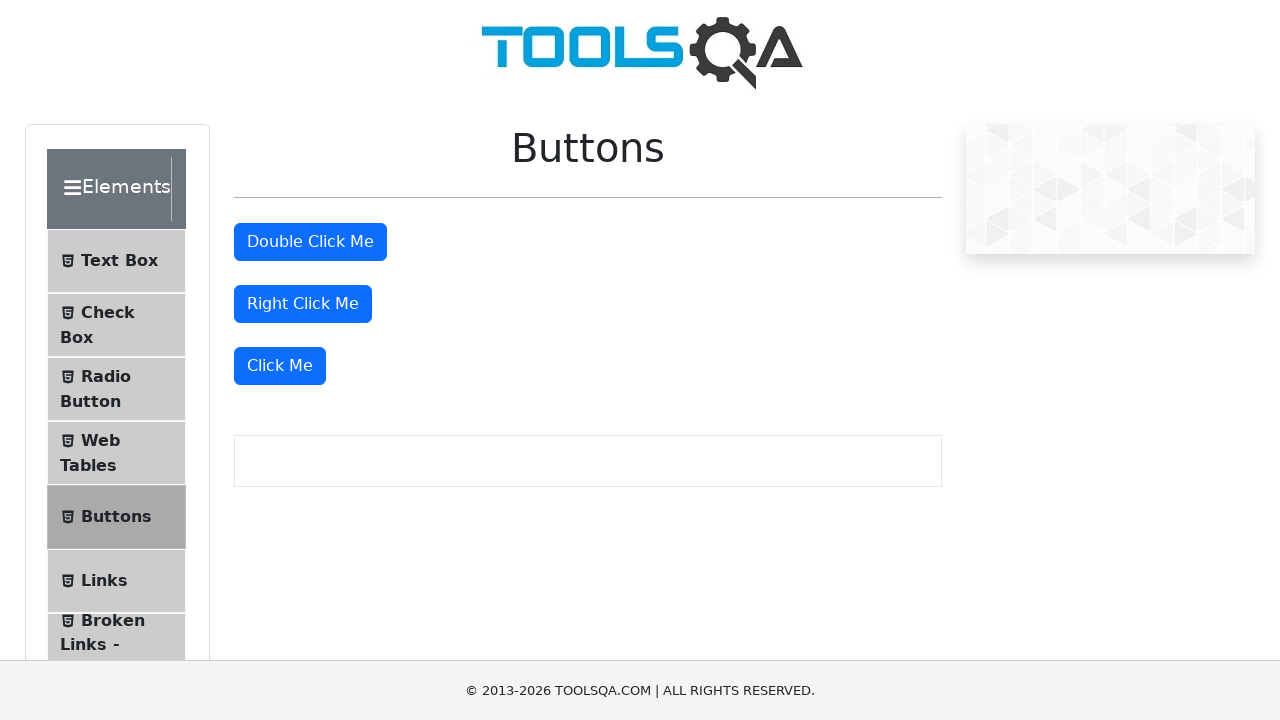

Right-clicked the 'Right Click Me' button at (303, 304) on internal:role=button[name="Right Click Me"i]
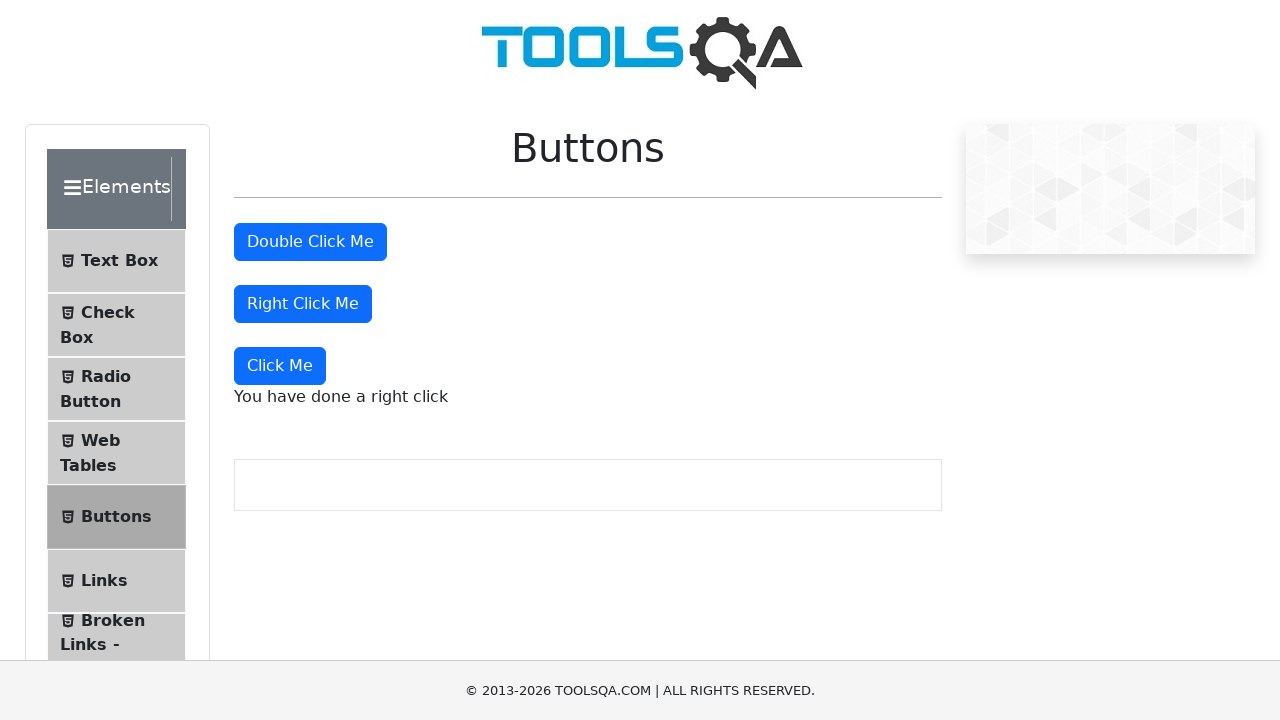

Right click message 'You have done a right click' appeared
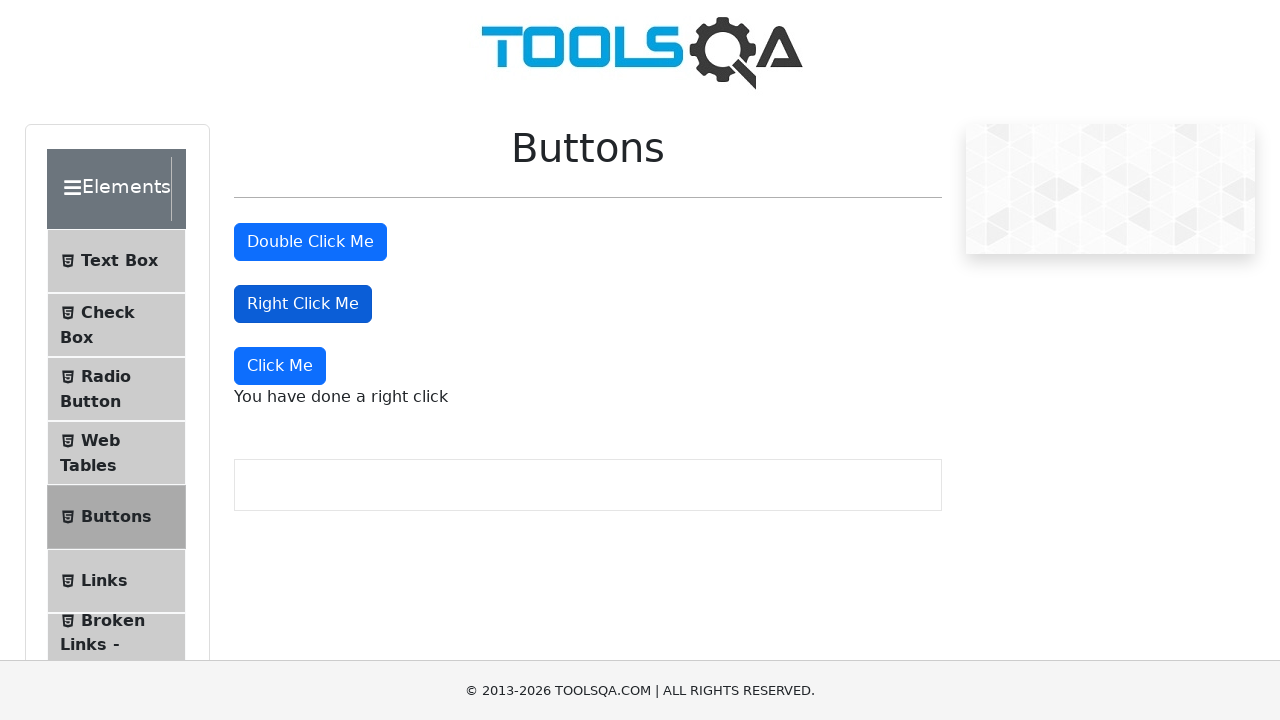

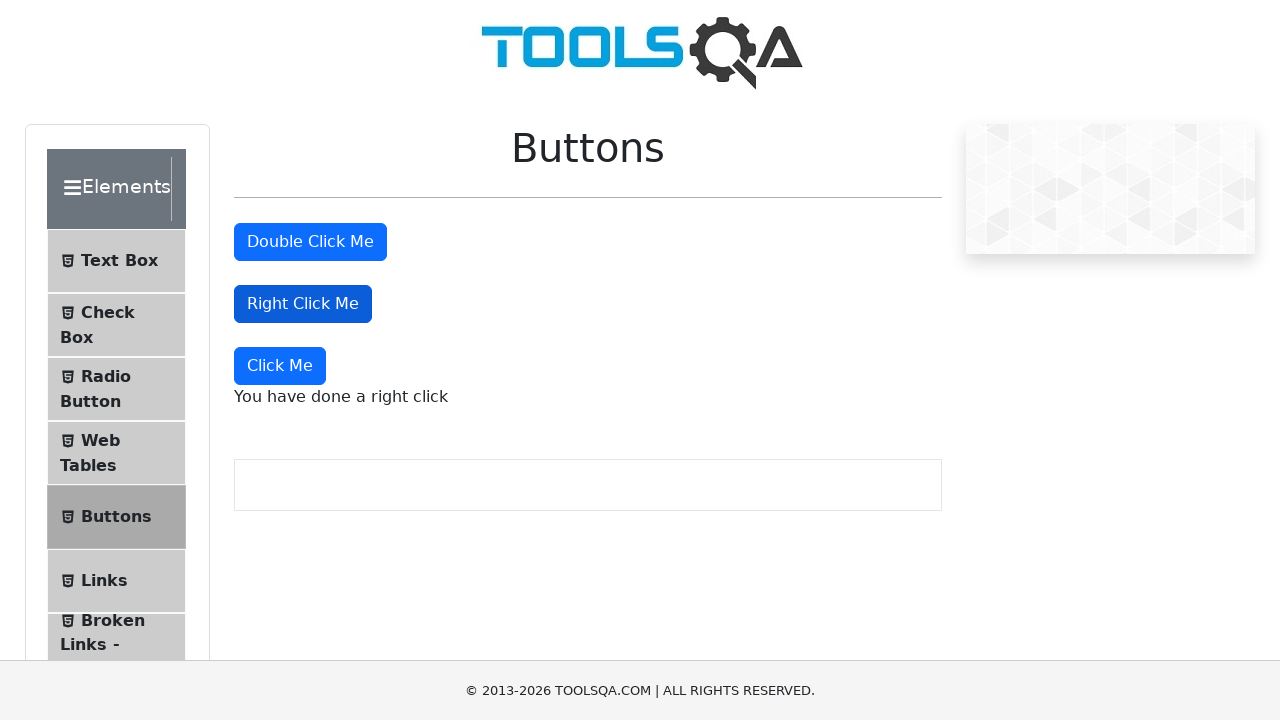